Tests right-click context menu functionality by right-clicking on an element, navigating through menu items with arrow keys, and selecting an option

Starting URL: https://swisnl.github.io/jQuery-contextMenu/demo.html

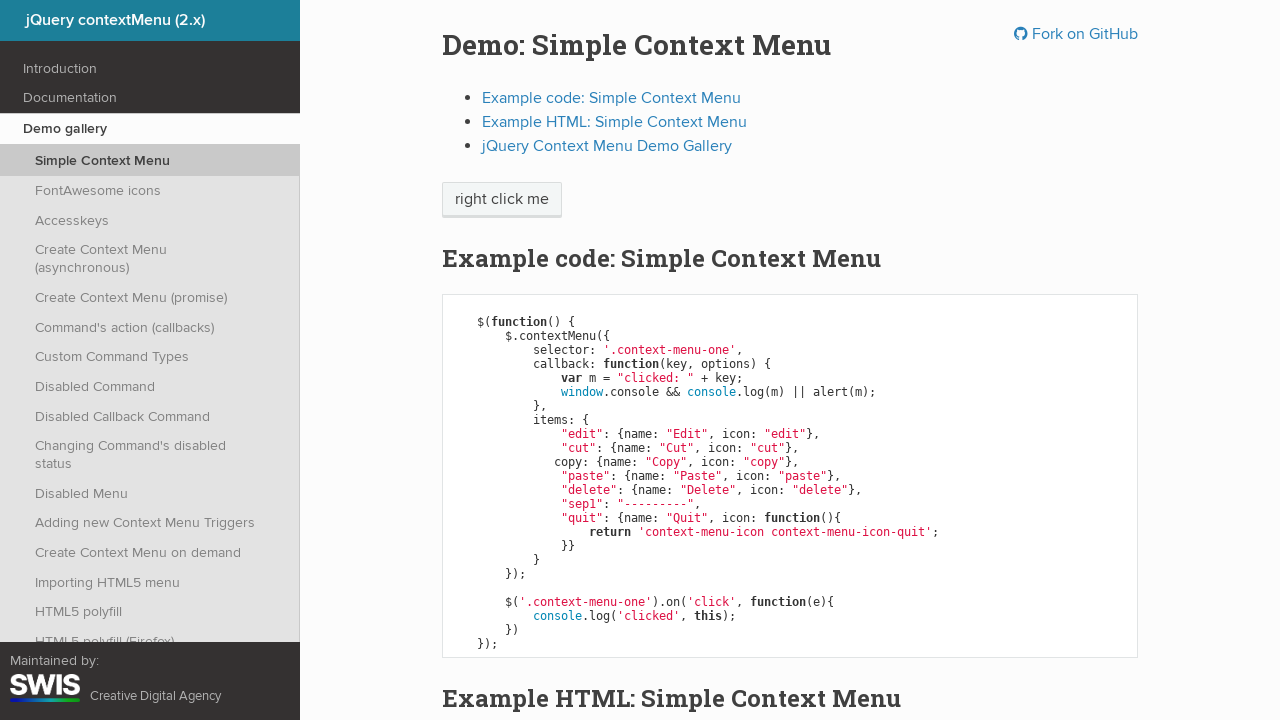

Located the 'right click me' element
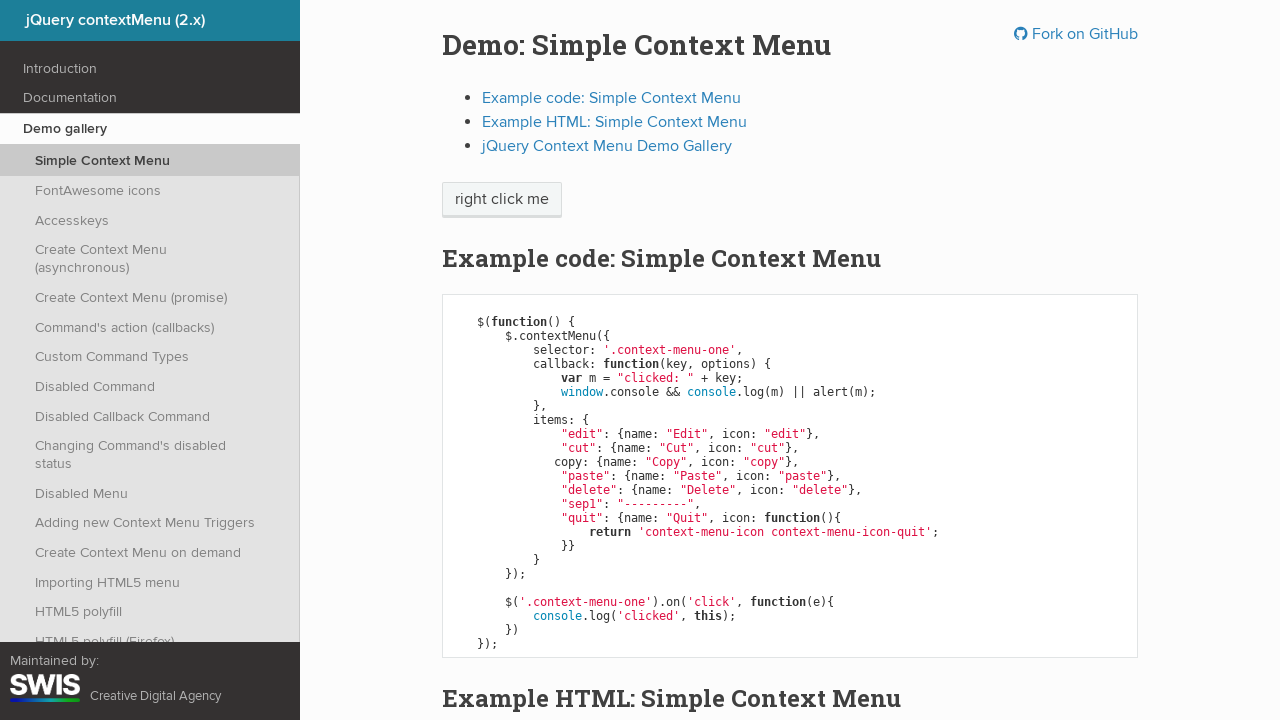

Right-clicked on the element to open context menu at (502, 200) on xpath=//span[text()='right click me']
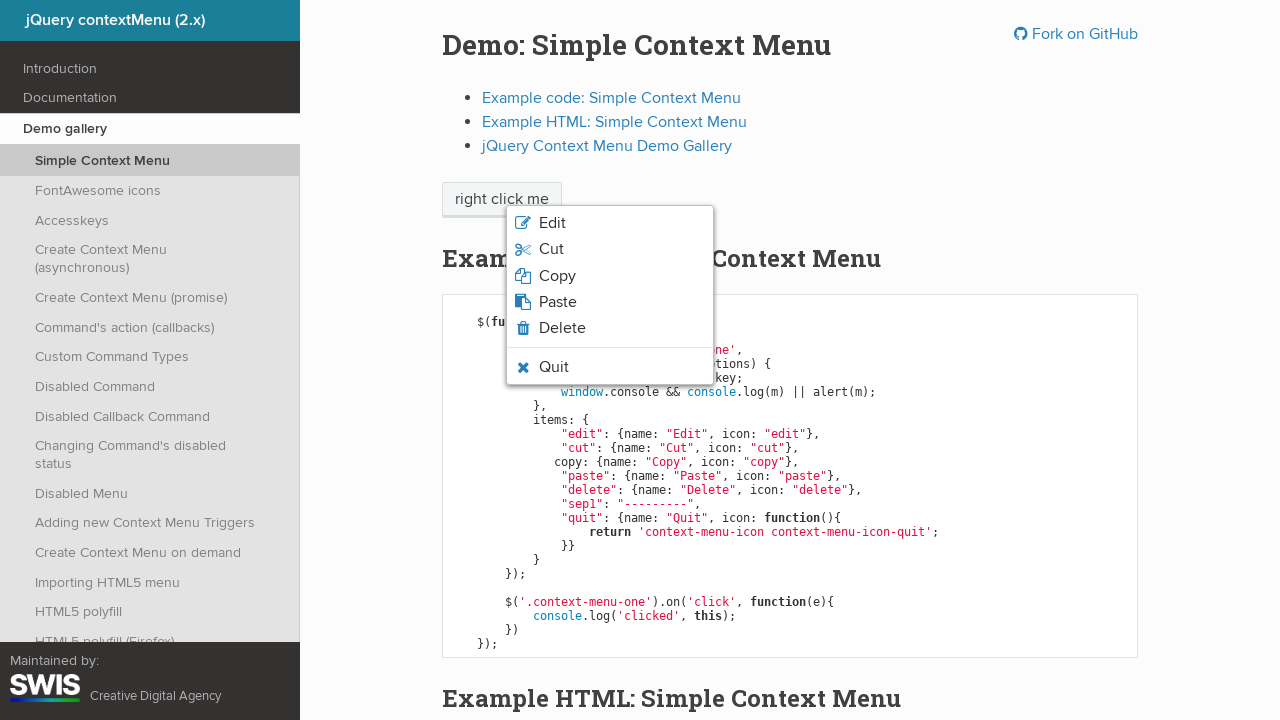

Pressed ArrowDown to navigate to next menu item (1st press)
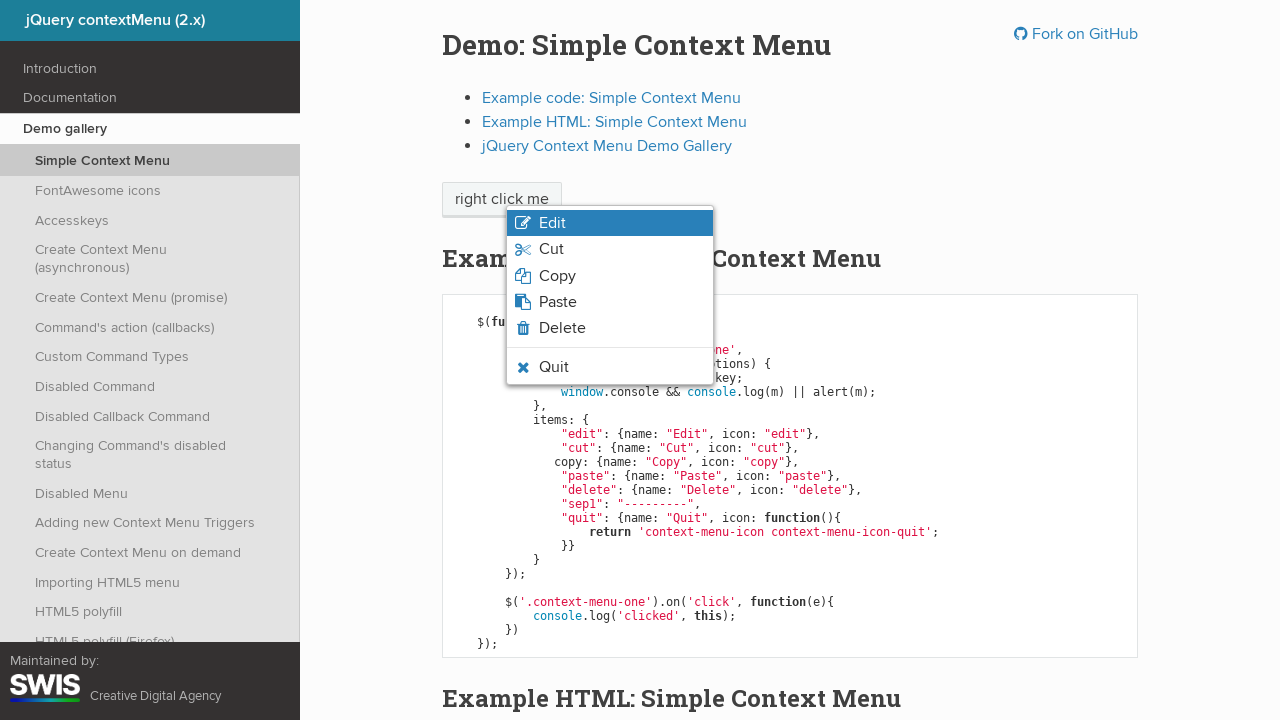

Pressed ArrowDown to navigate to next menu item (2nd press)
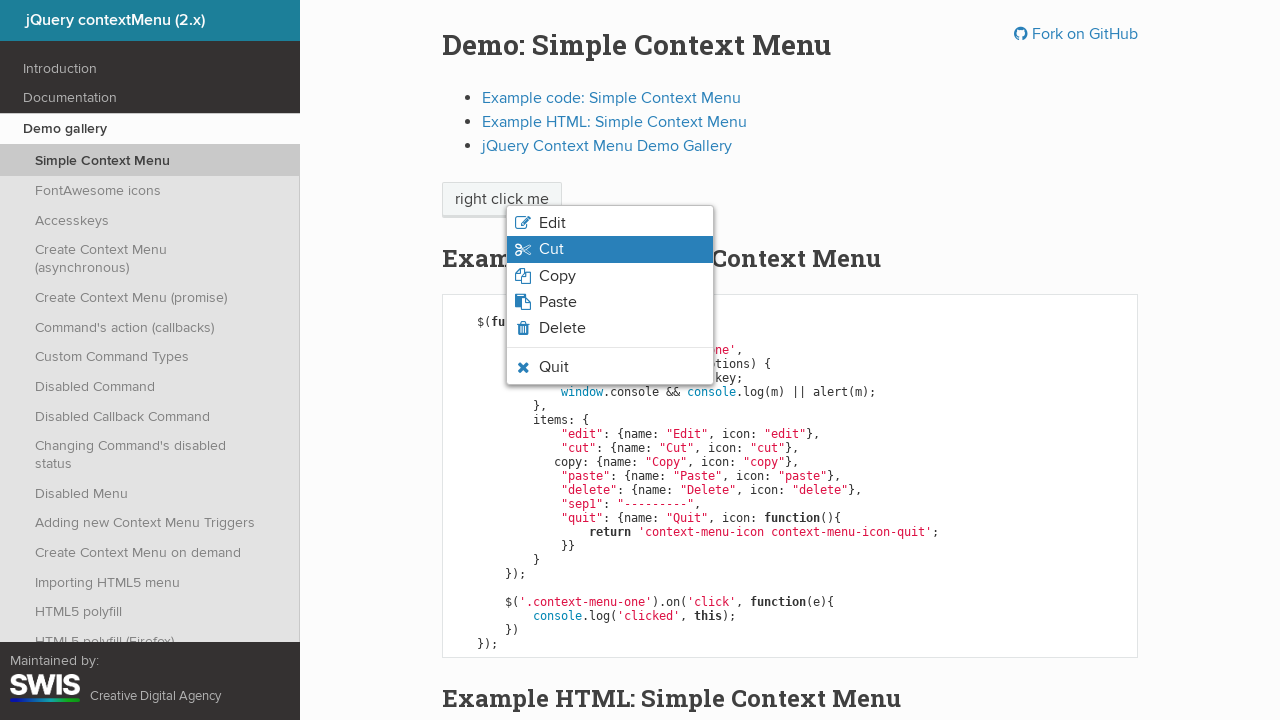

Pressed ArrowDown to navigate to next menu item (3rd press)
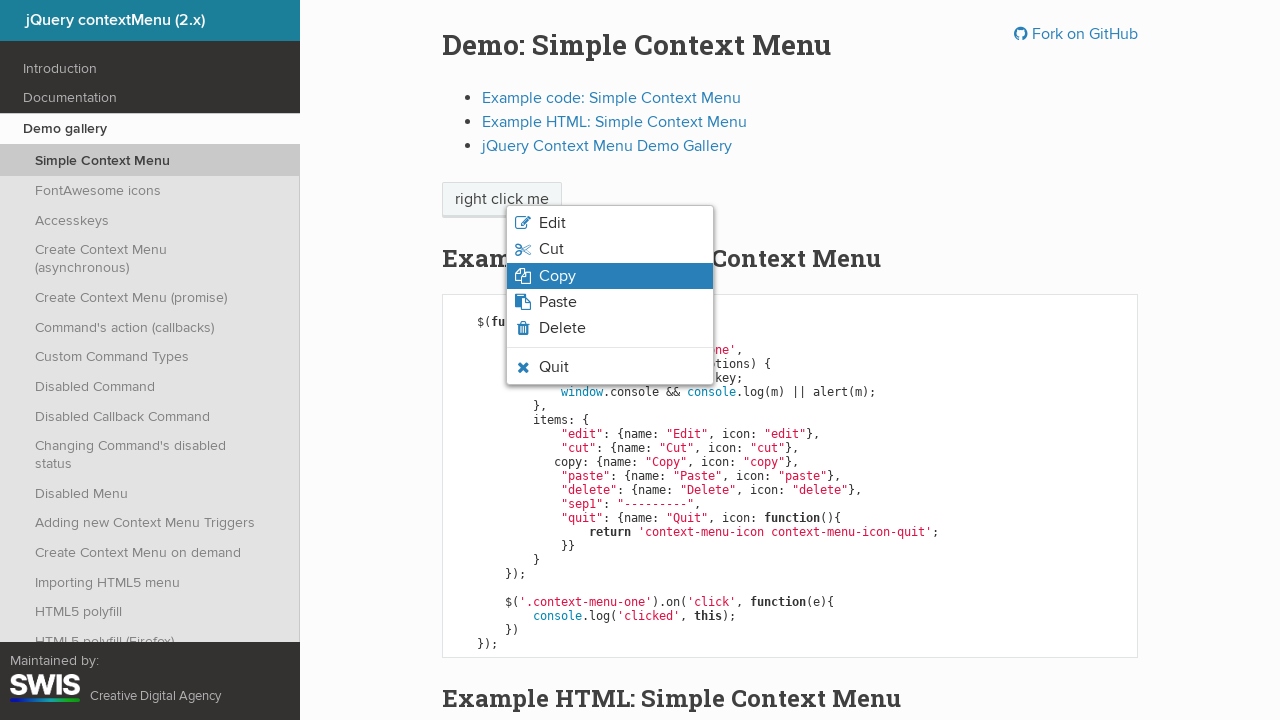

Pressed Enter to select the highlighted menu item
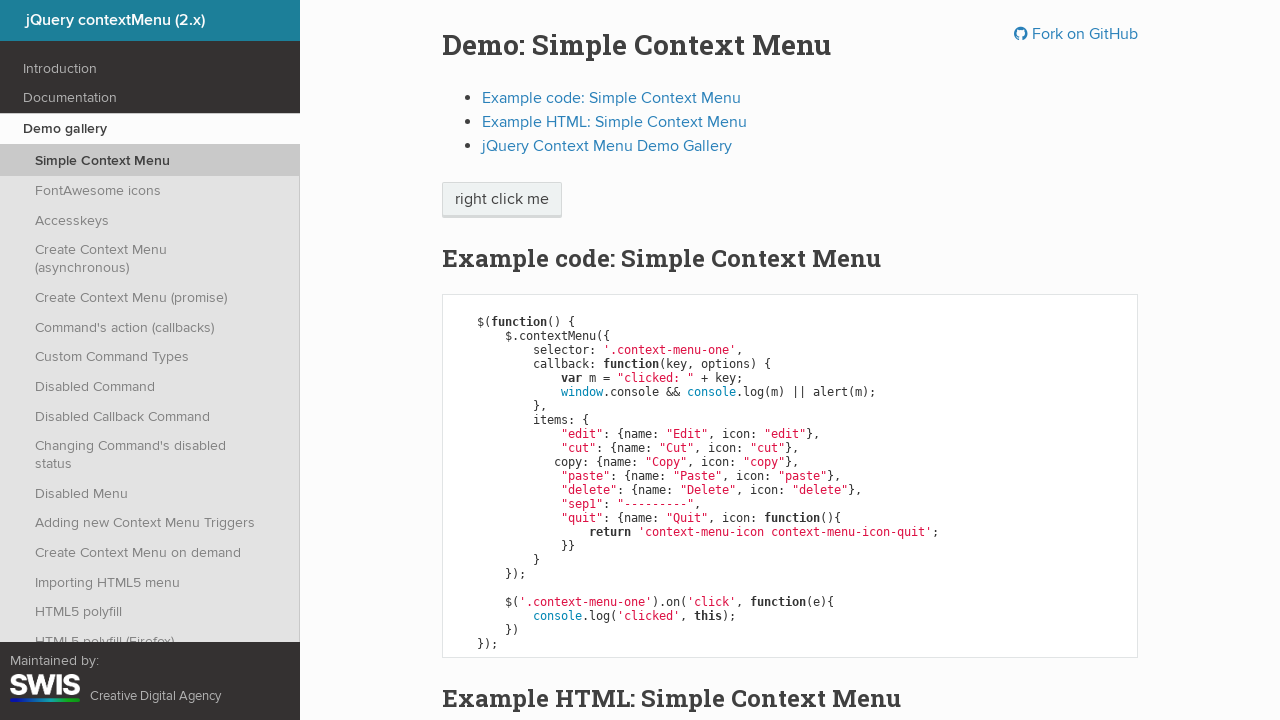

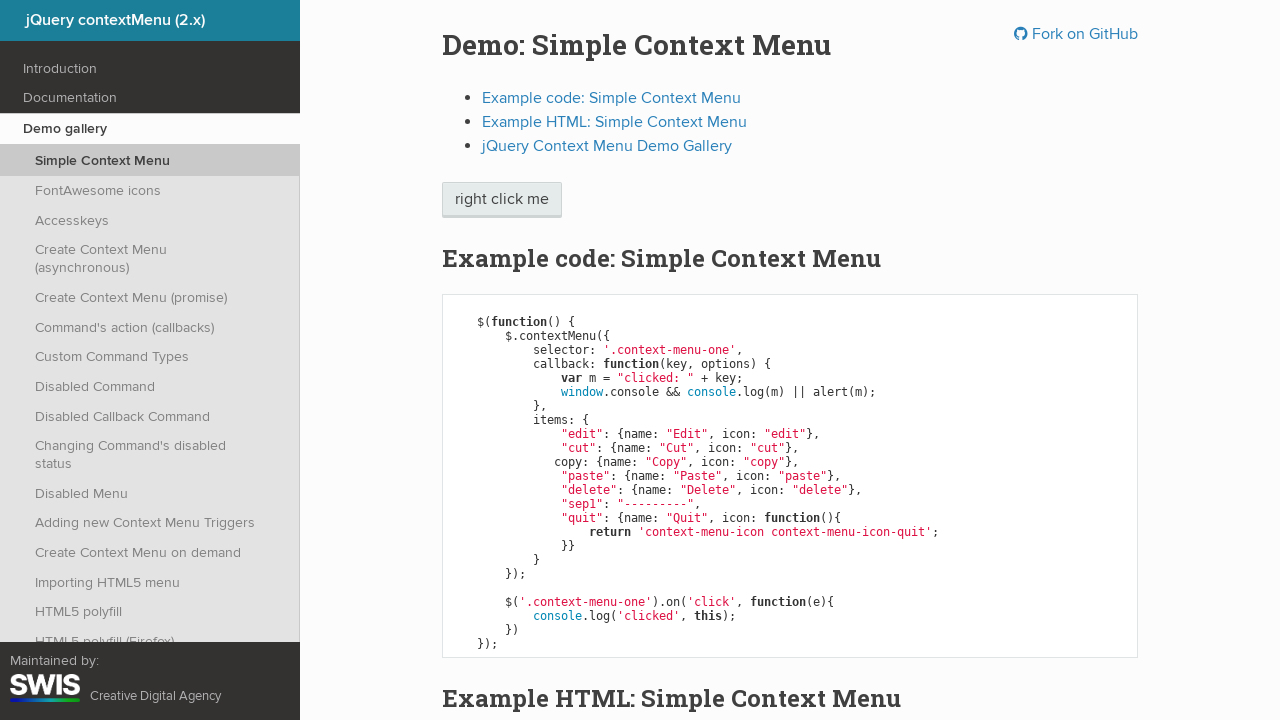